Waits for a button to be clickable, clicks it, then clicks another button that appears

Starting URL: https://web-locators-static-site-qa.vercel.app/Wait%20onTime

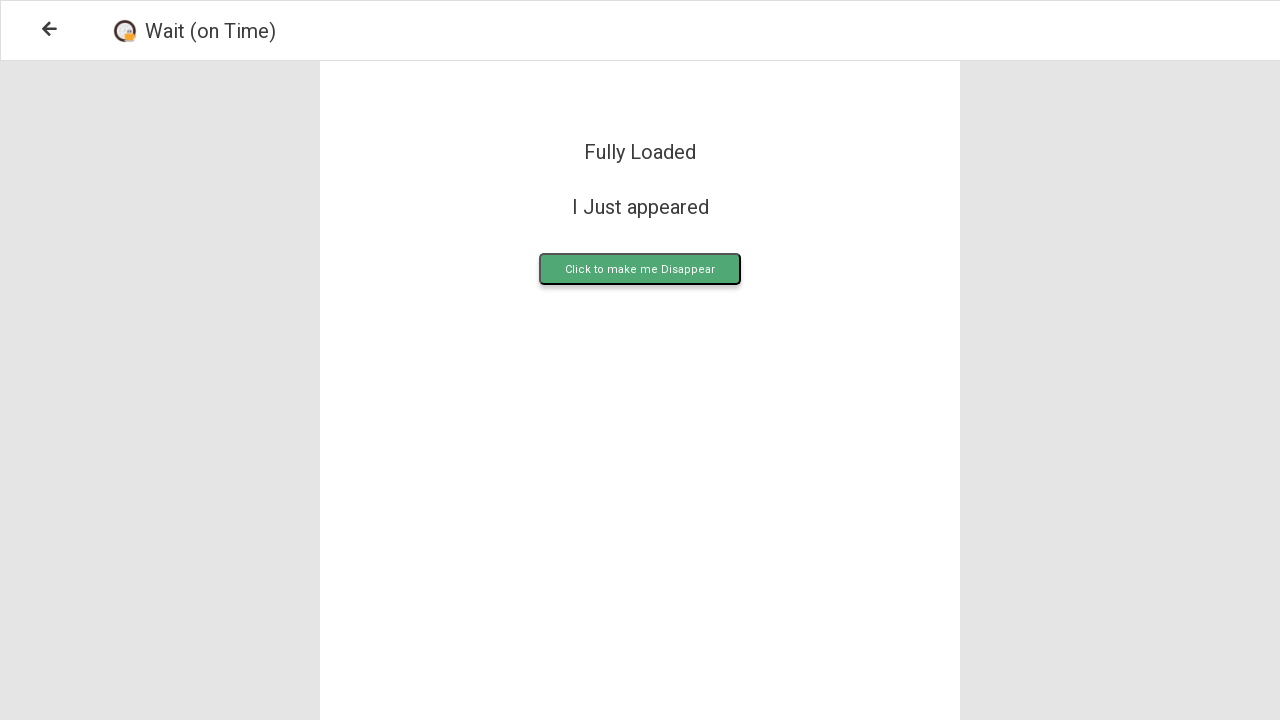

Waited for upload button to become visible
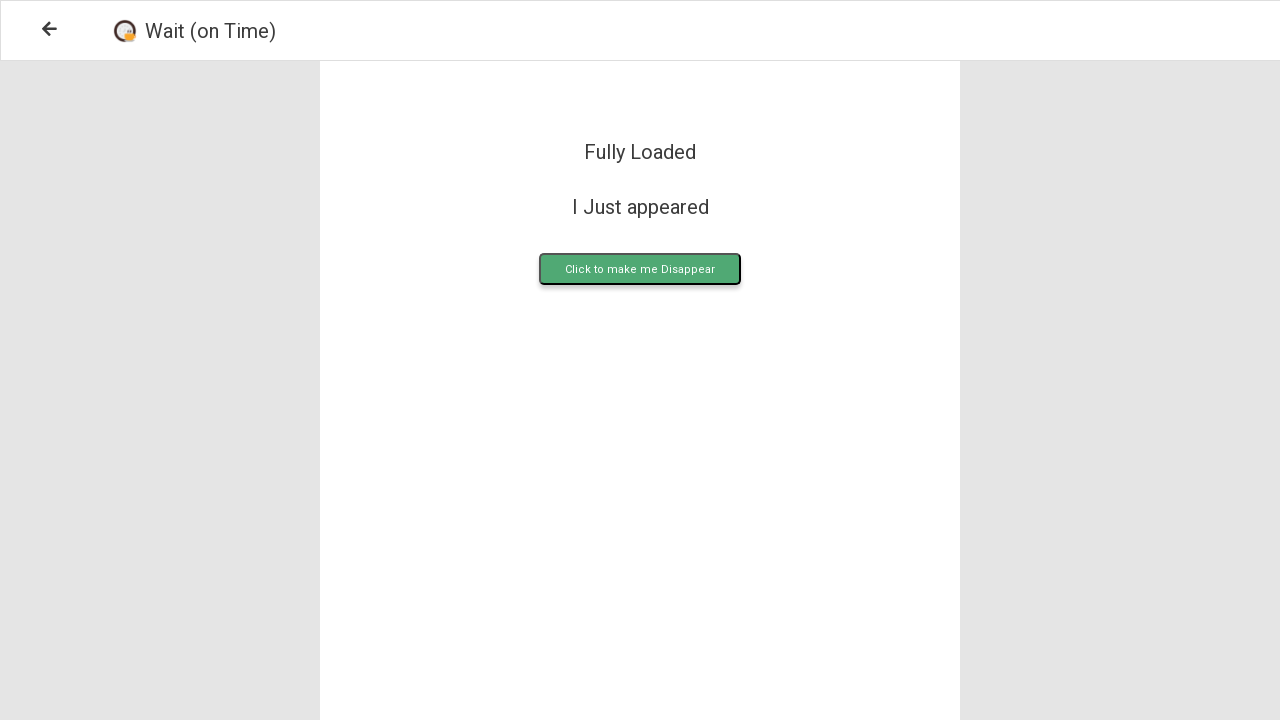

Clicked the upload button at (640, 269) on .upload
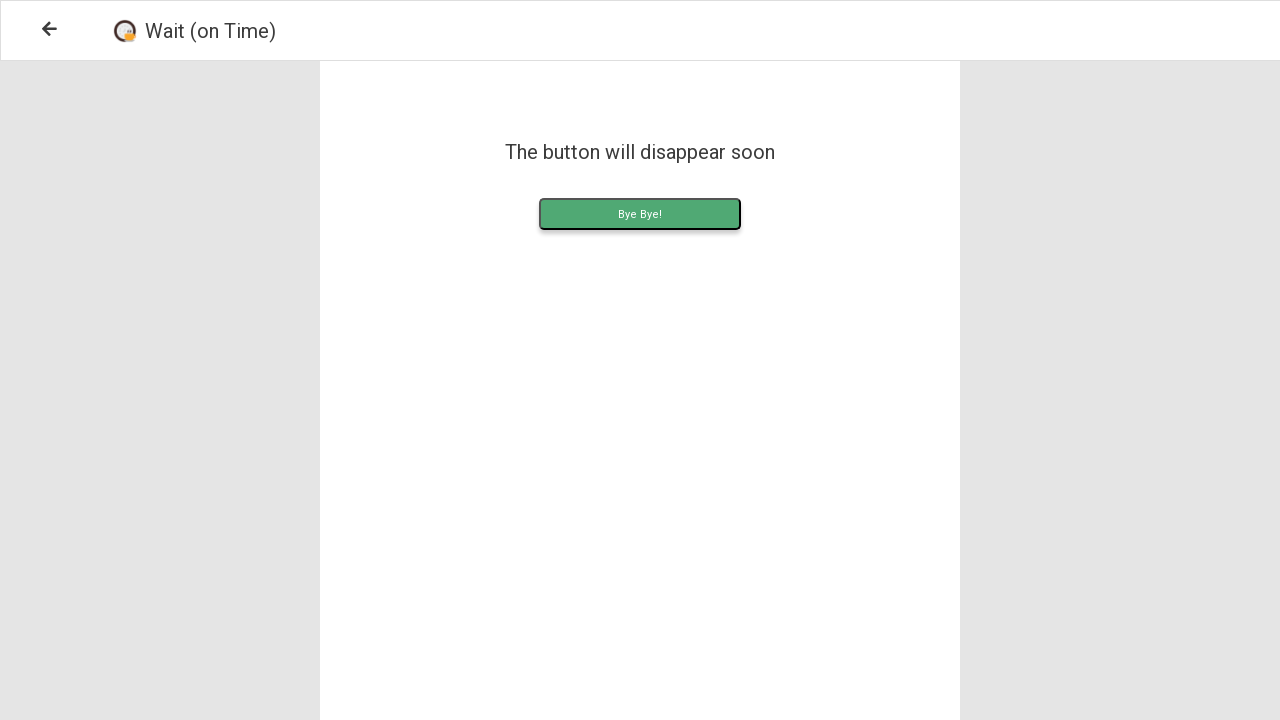

Clicked the uploadContent button that appeared at (640, 214) on .uploadContent
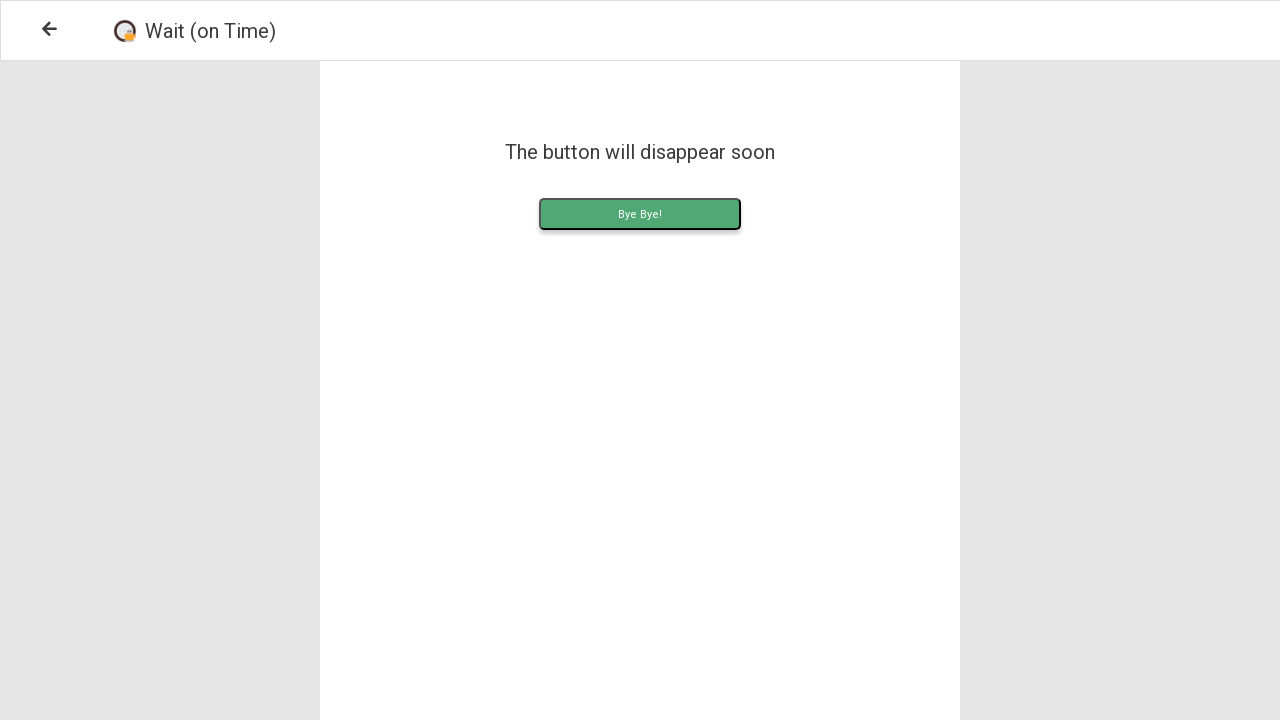

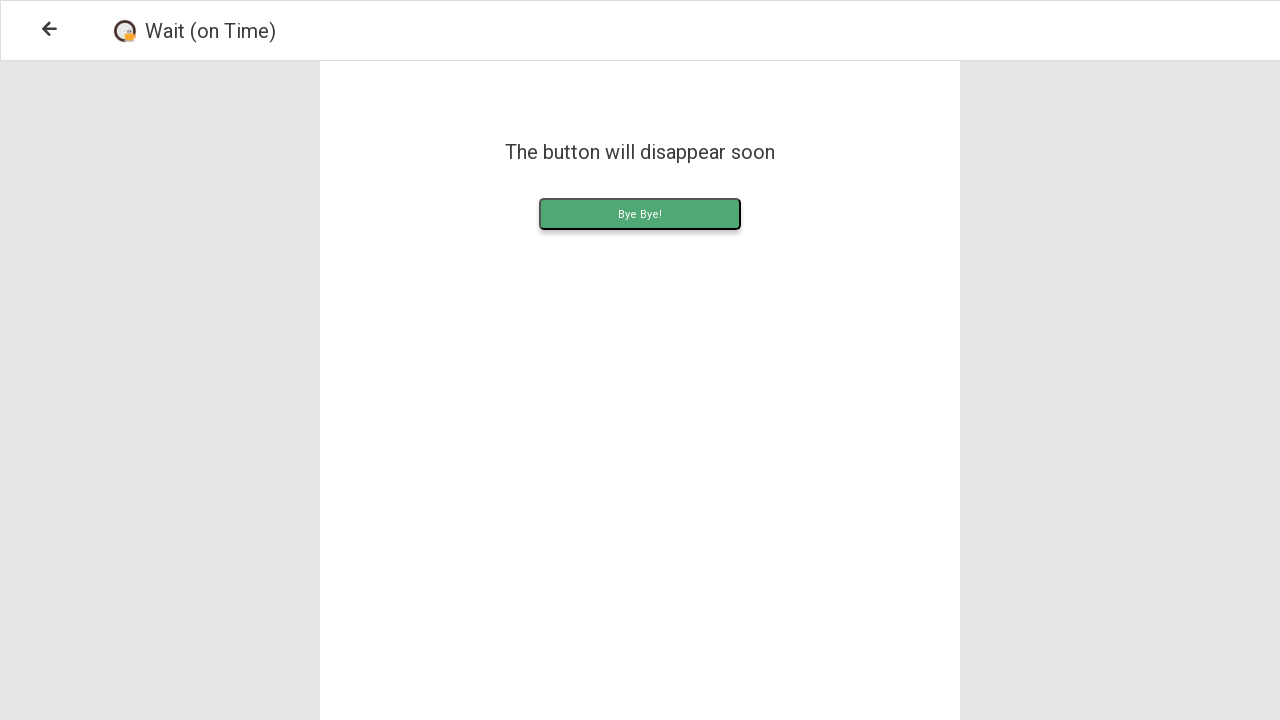